Tests drag and drop functionality on the jQuery UI droppable demo page by dragging an element from source to target destination.

Starting URL: https://jqueryui.com/droppable/

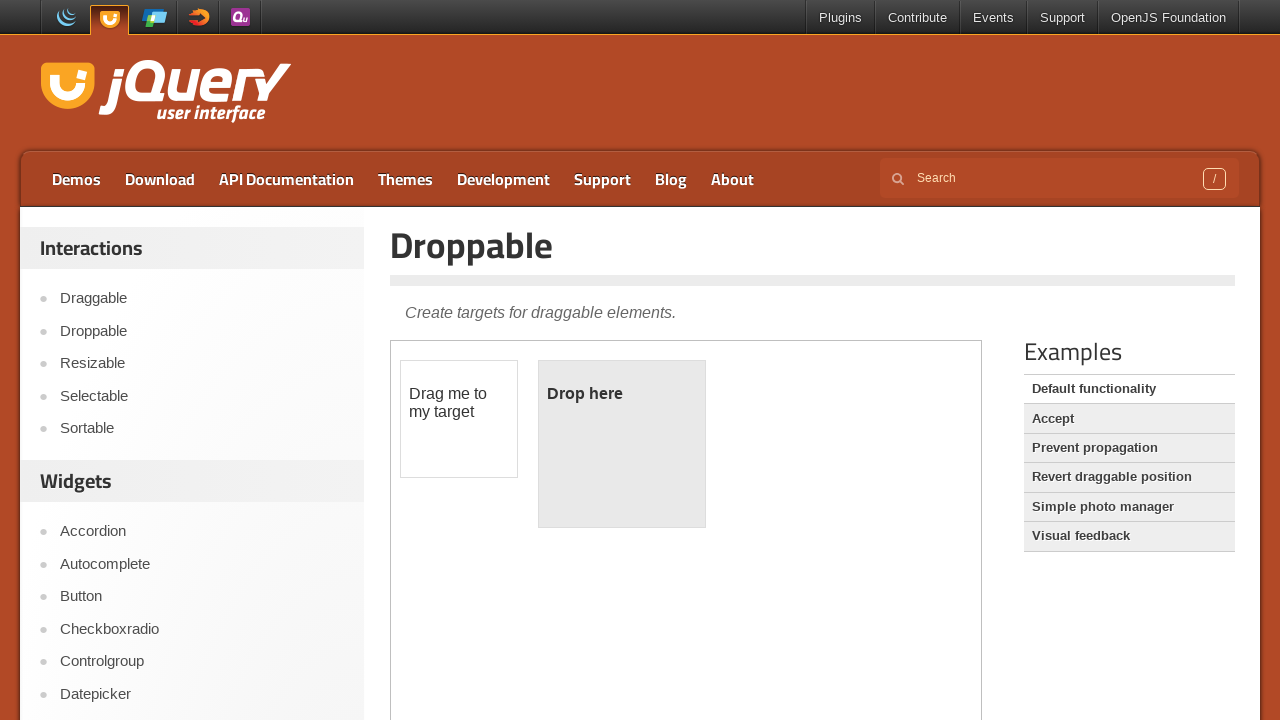

Navigated to jQuery UI droppable demo page
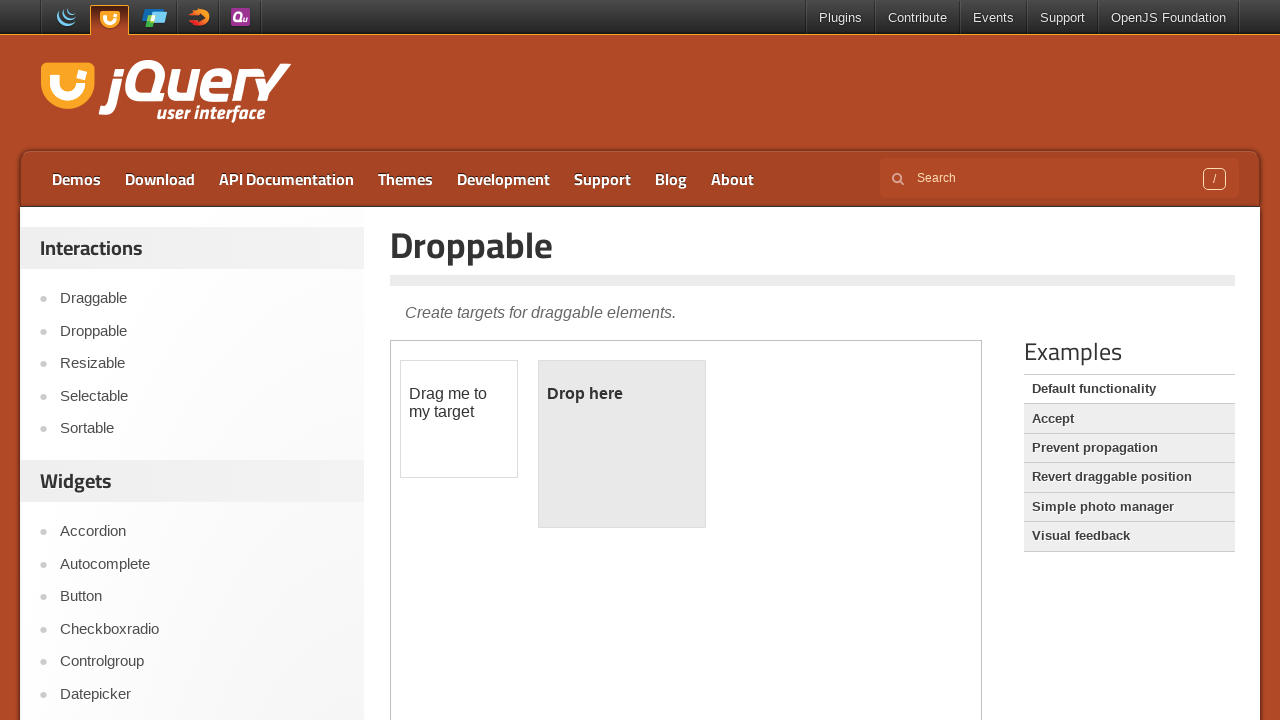

Located the demo iframe
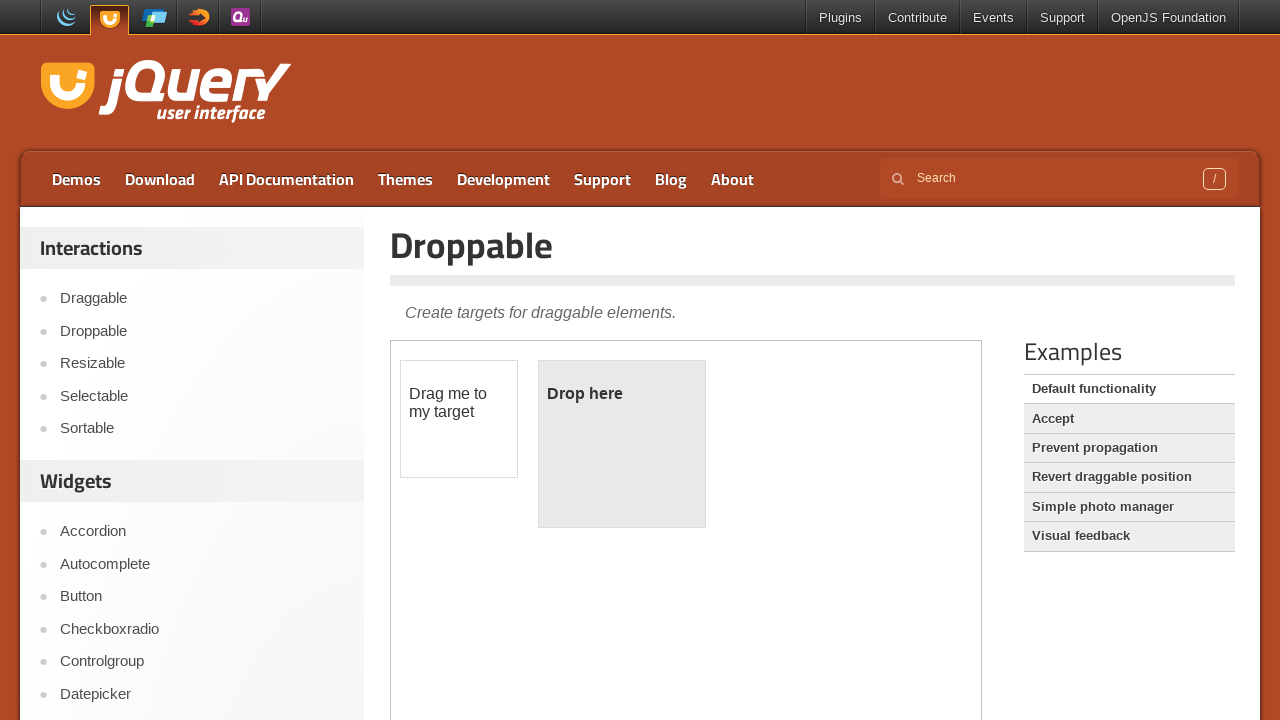

Located the draggable source element
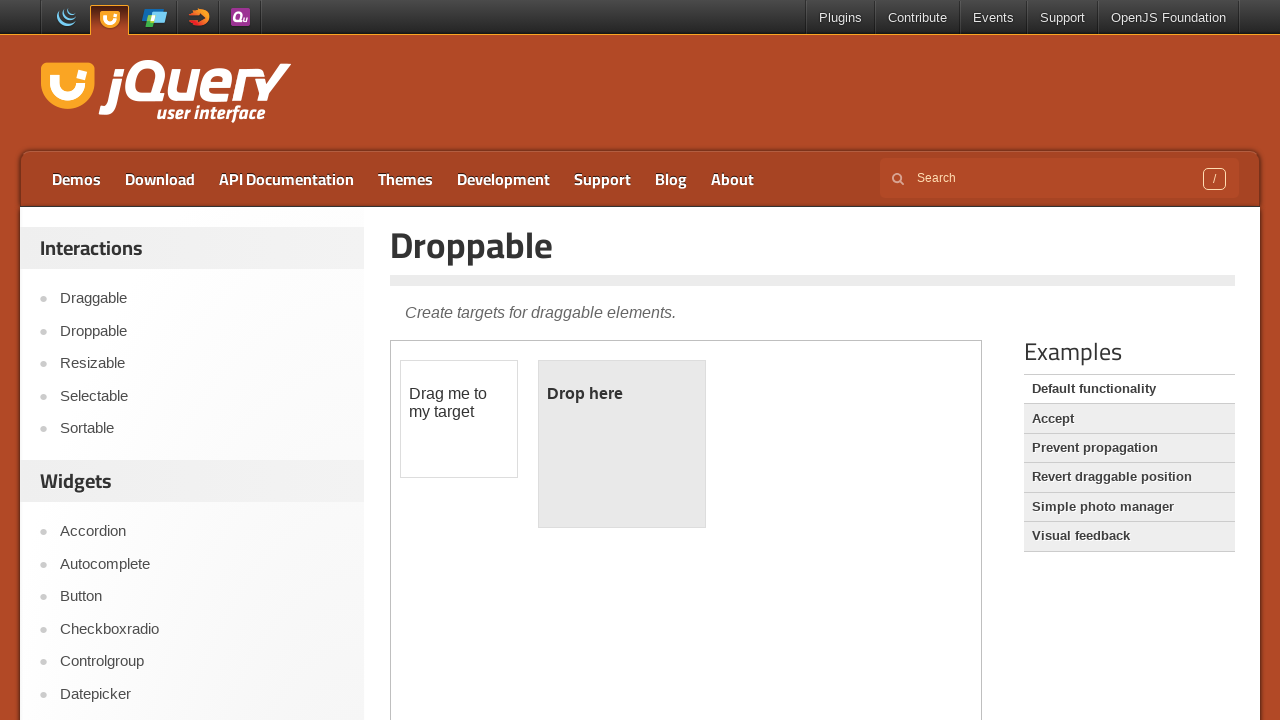

Located the droppable target element
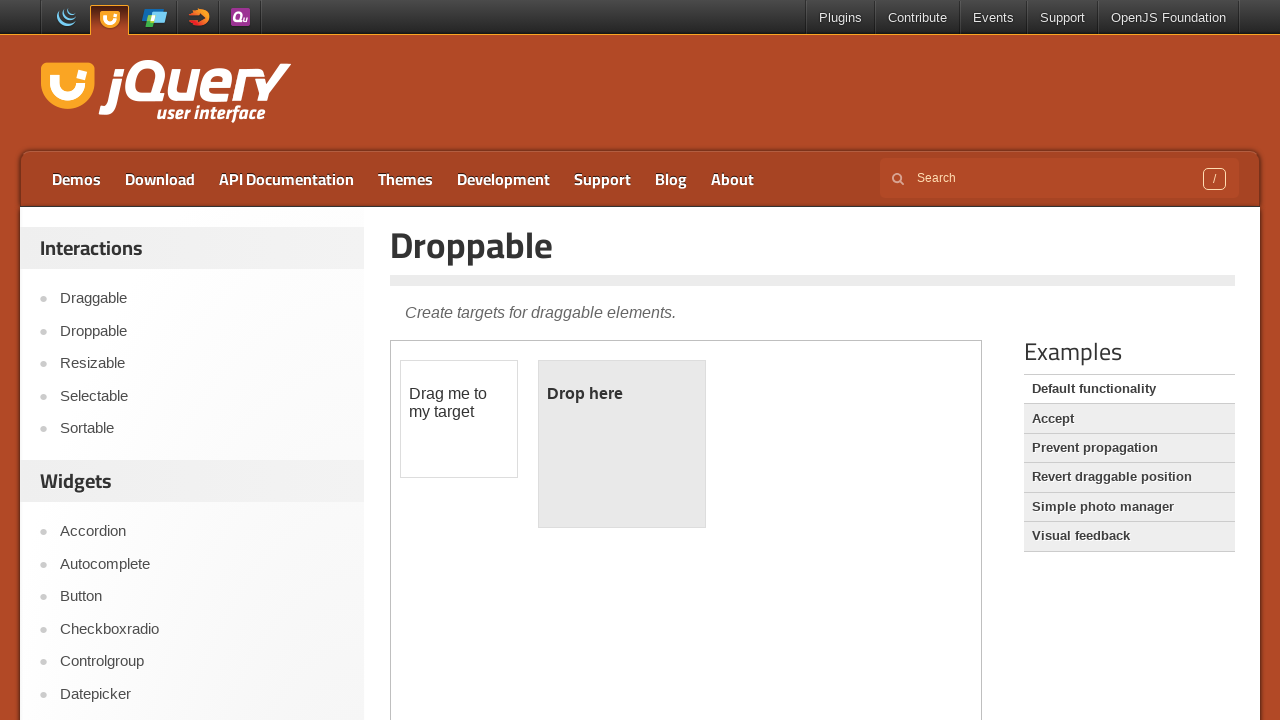

Dragged the draggable element to the droppable target at (622, 444)
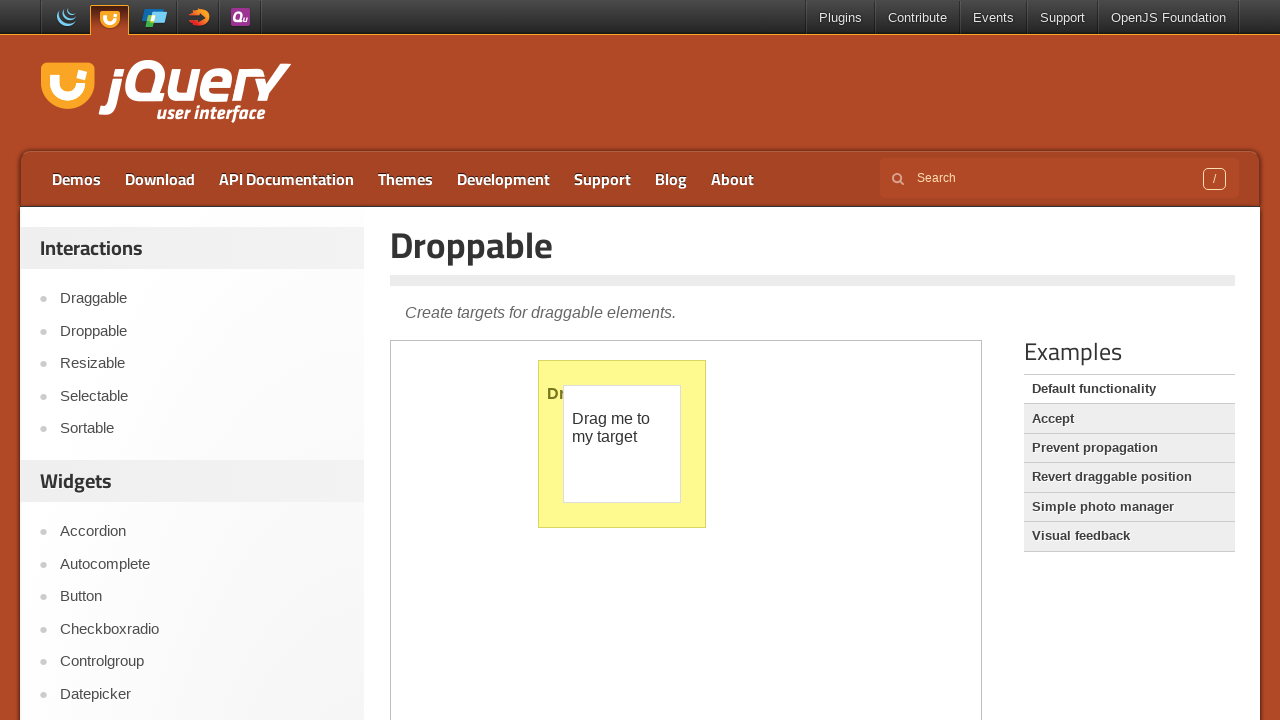

Waited for drag and drop animation to complete
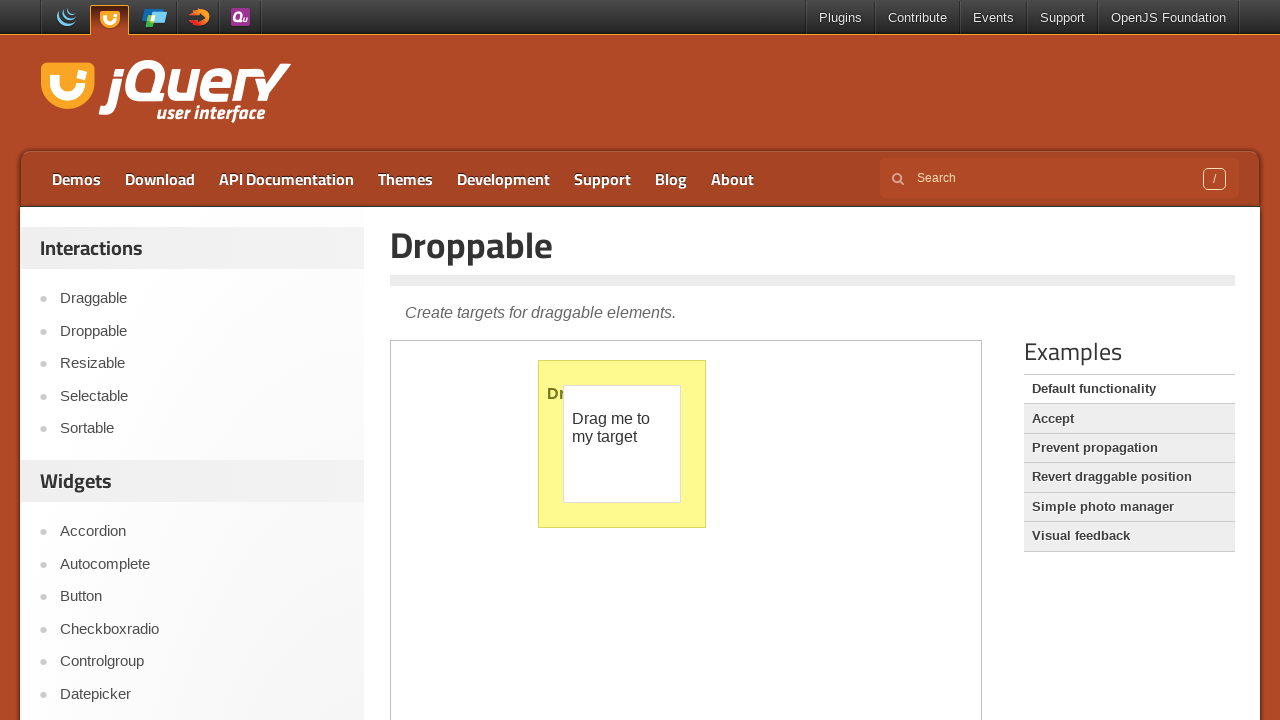

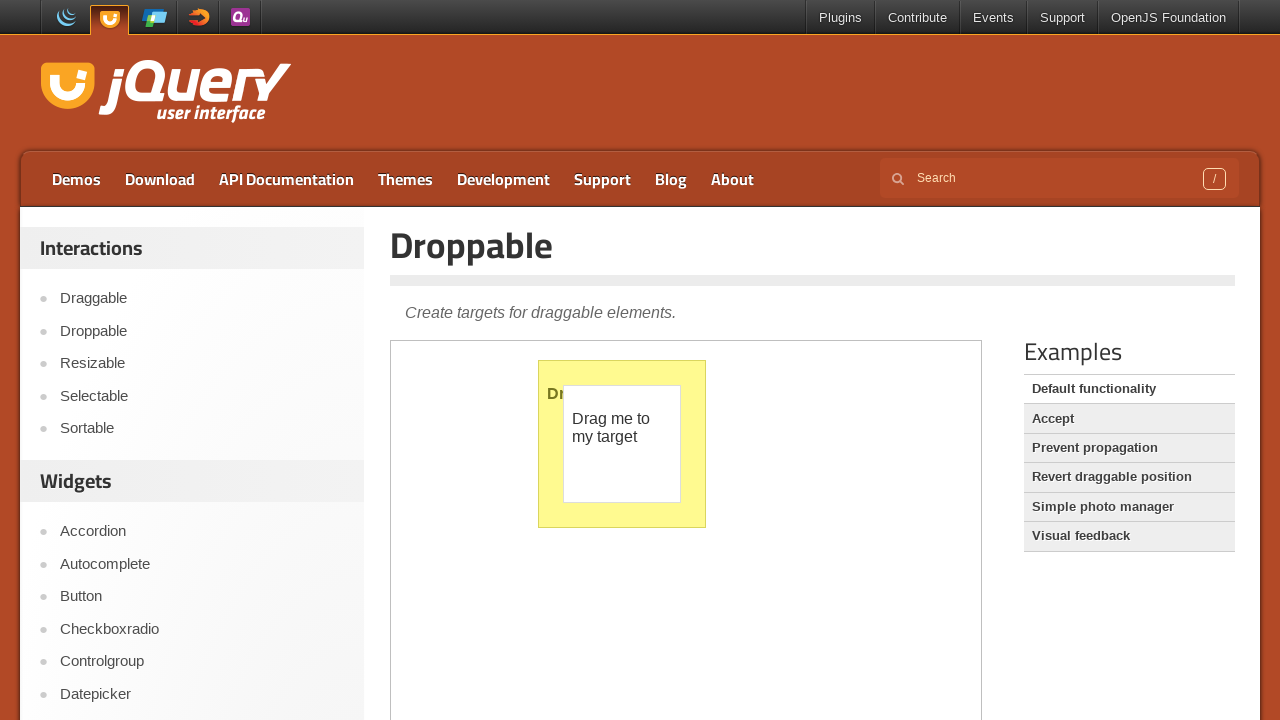